Tests keyboard actions by copying text from one textarea to another using keyboard shortcuts (Ctrl+A, Ctrl+C, Tab, Ctrl+V)

Starting URL: https://text-compare.com/

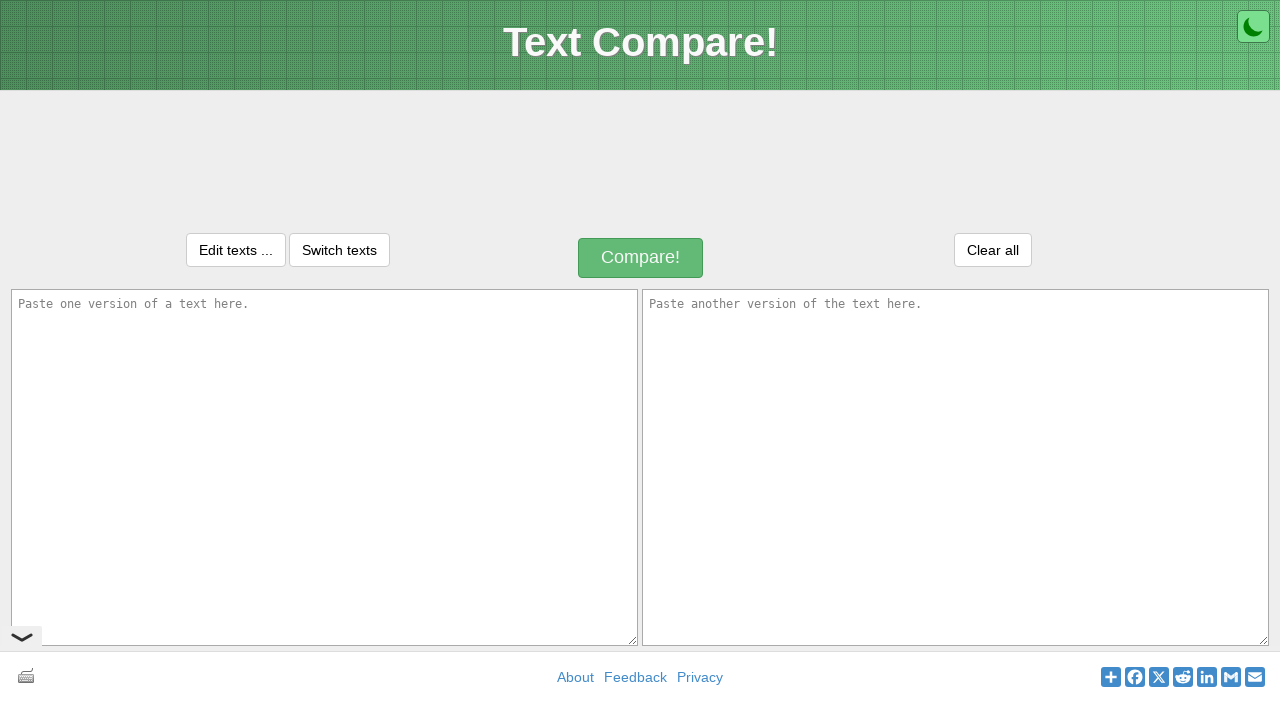

Located first textarea element (inputText1)
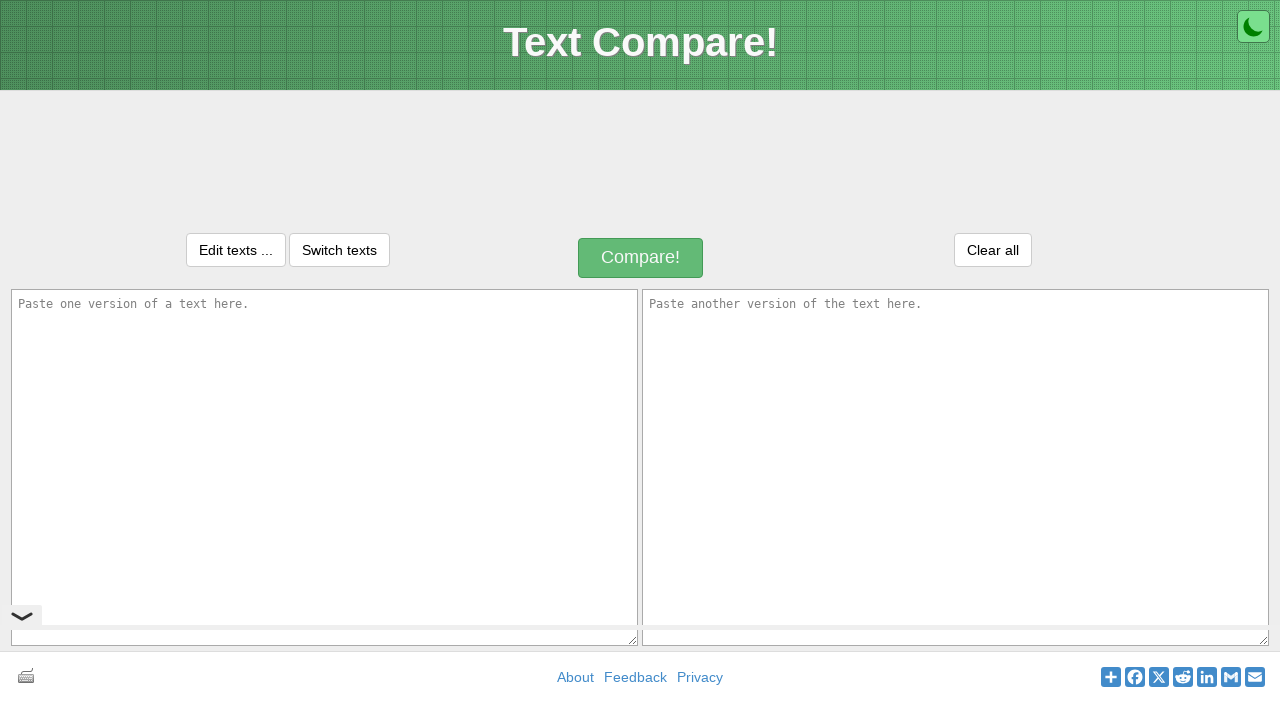

Located second textarea element (inputText2)
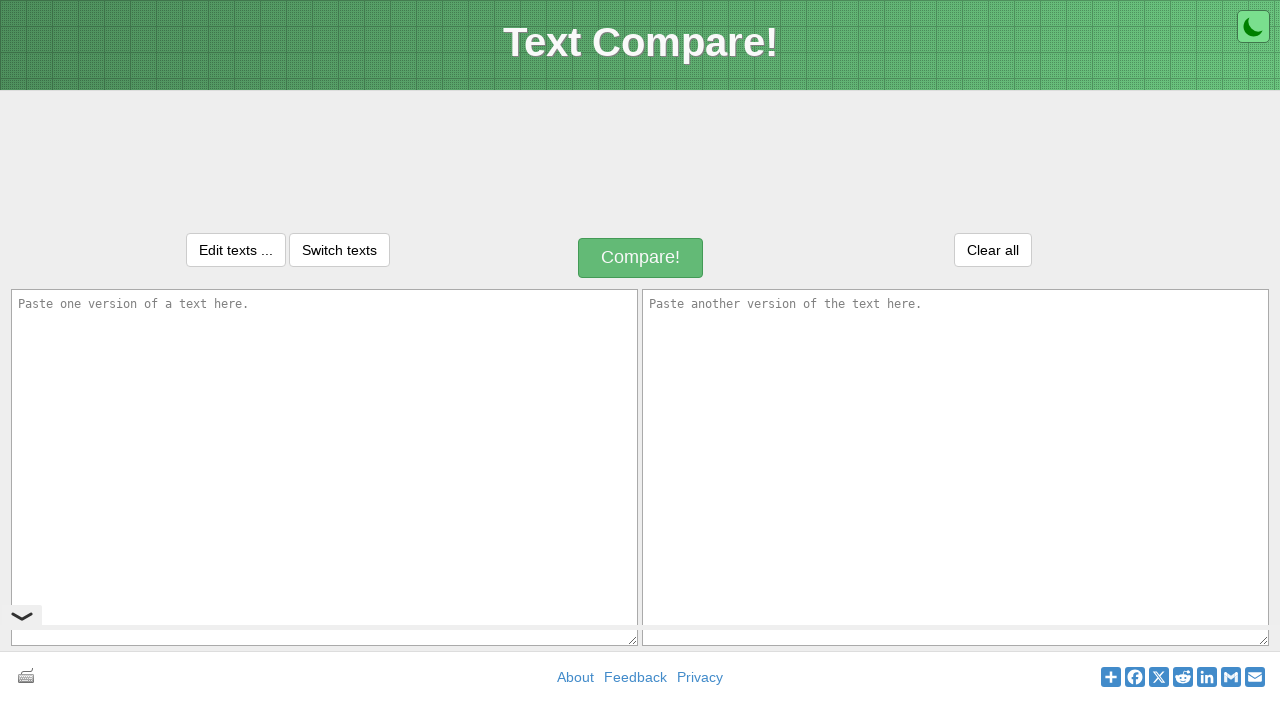

Filled first textarea with 'welcome to selenium' on textarea#inputText1
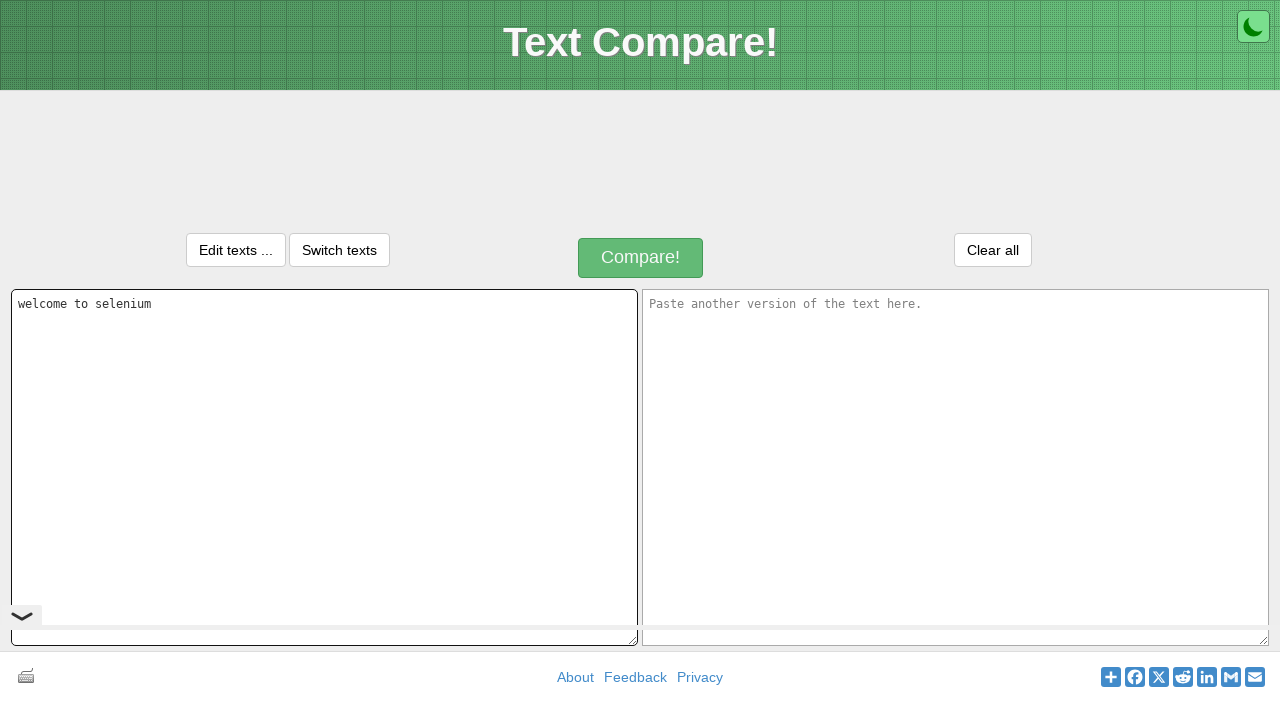

Clicked on first textarea to focus it at (324, 467) on textarea#inputText1
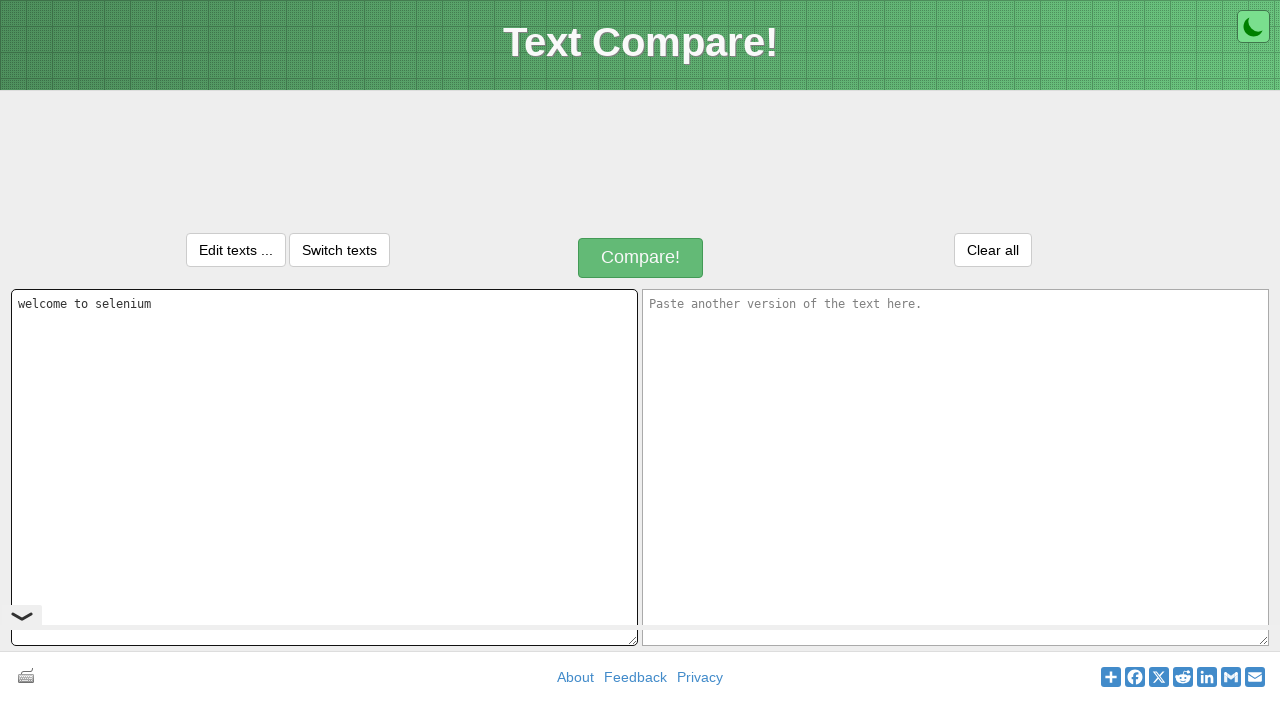

Pressed Ctrl+A to select all text in first textarea
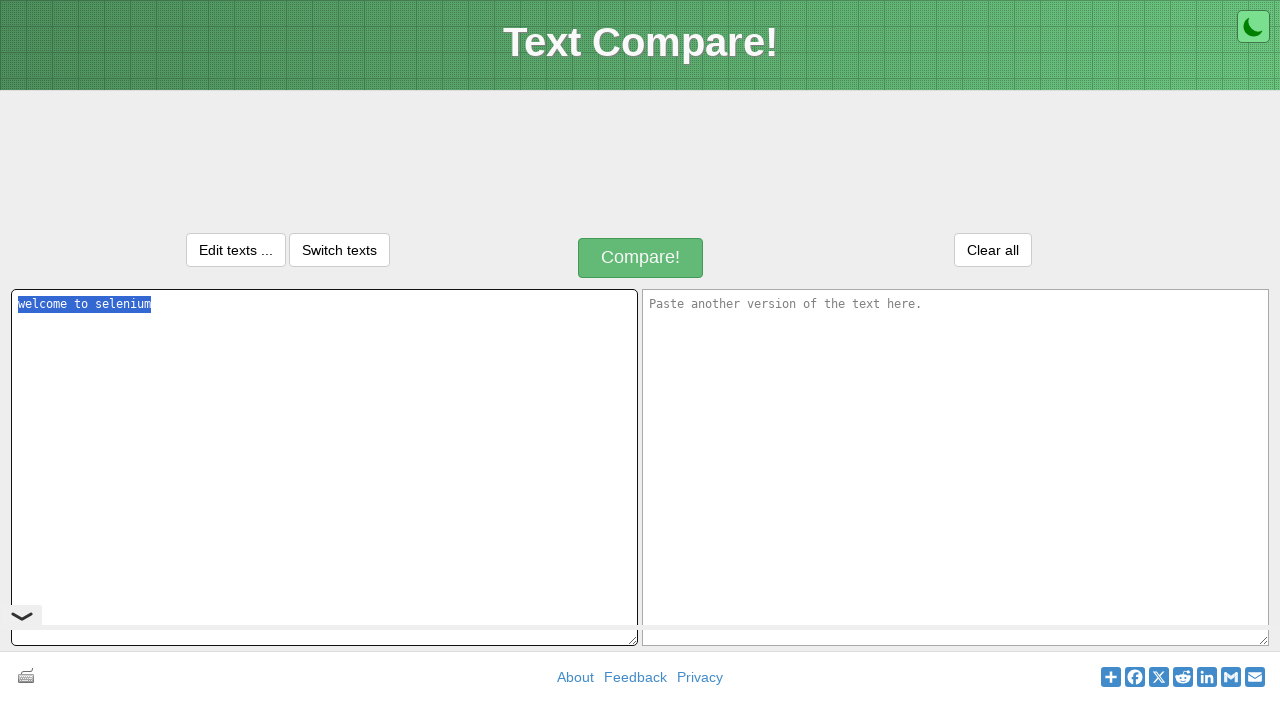

Pressed Ctrl+C to copy selected text
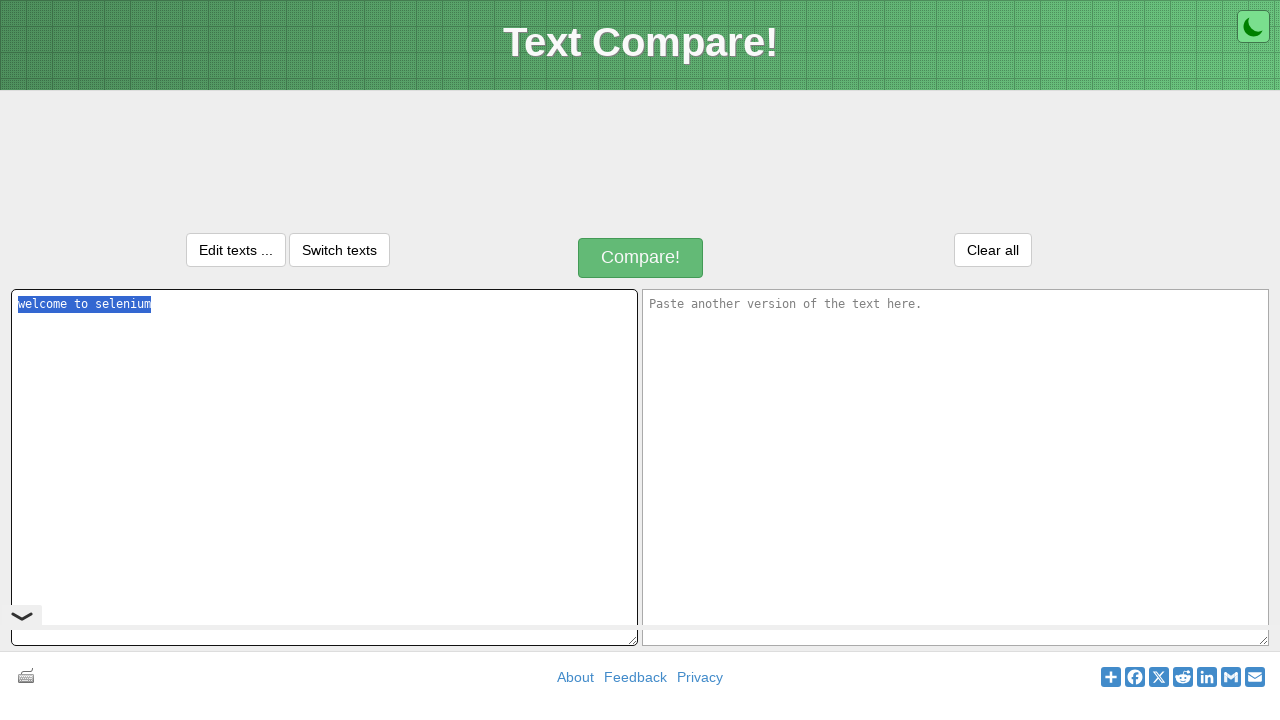

Pressed Tab to move focus to second textarea
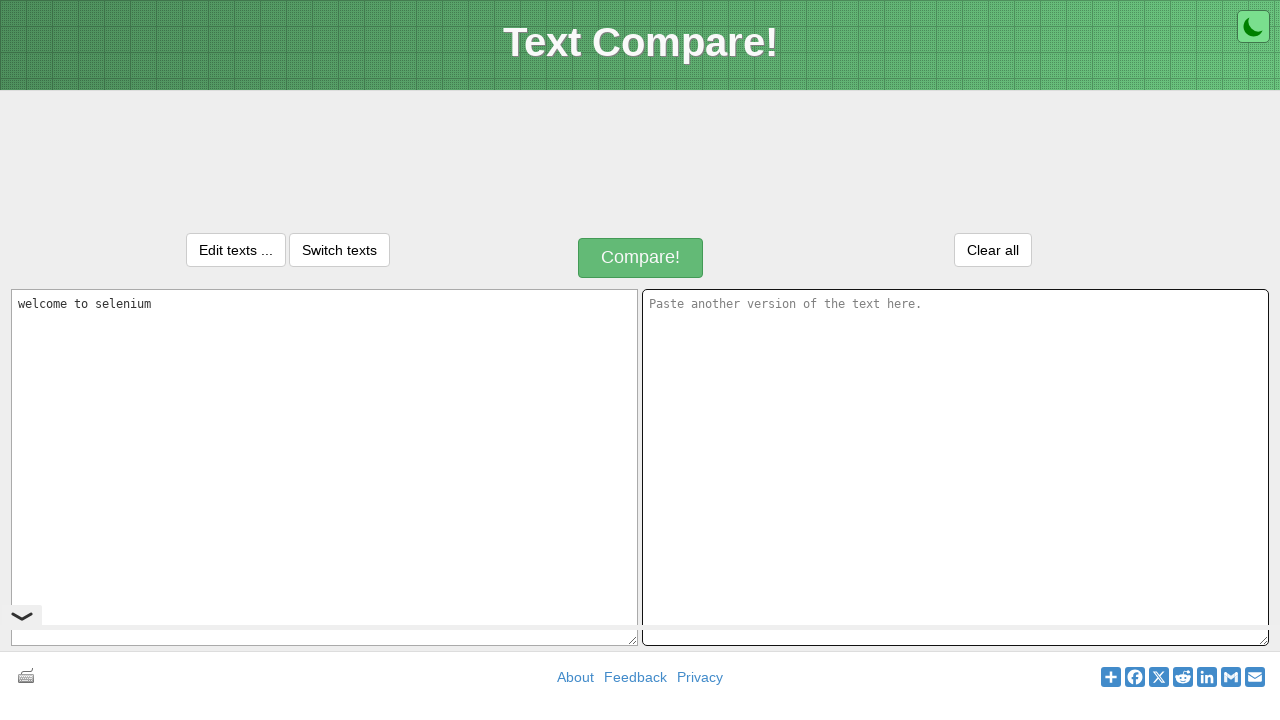

Pressed Ctrl+V to paste text into second textarea
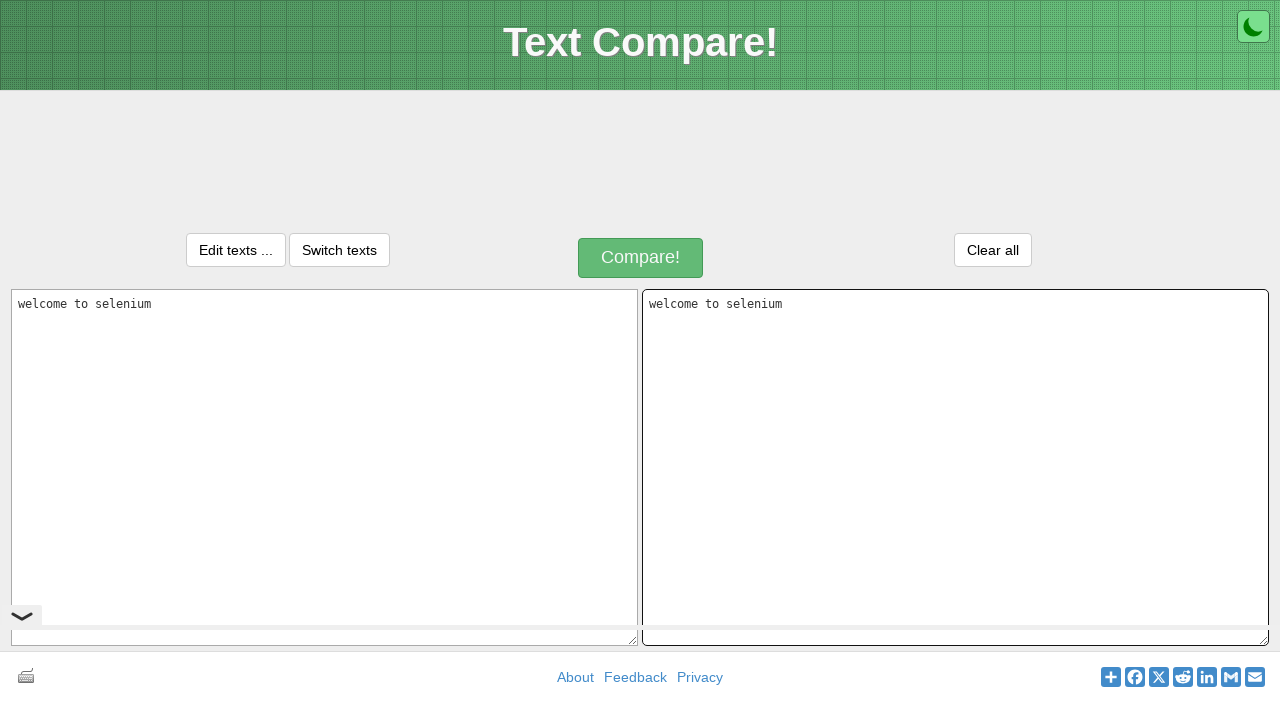

Verified that text in both textareas matches - copy operation successful
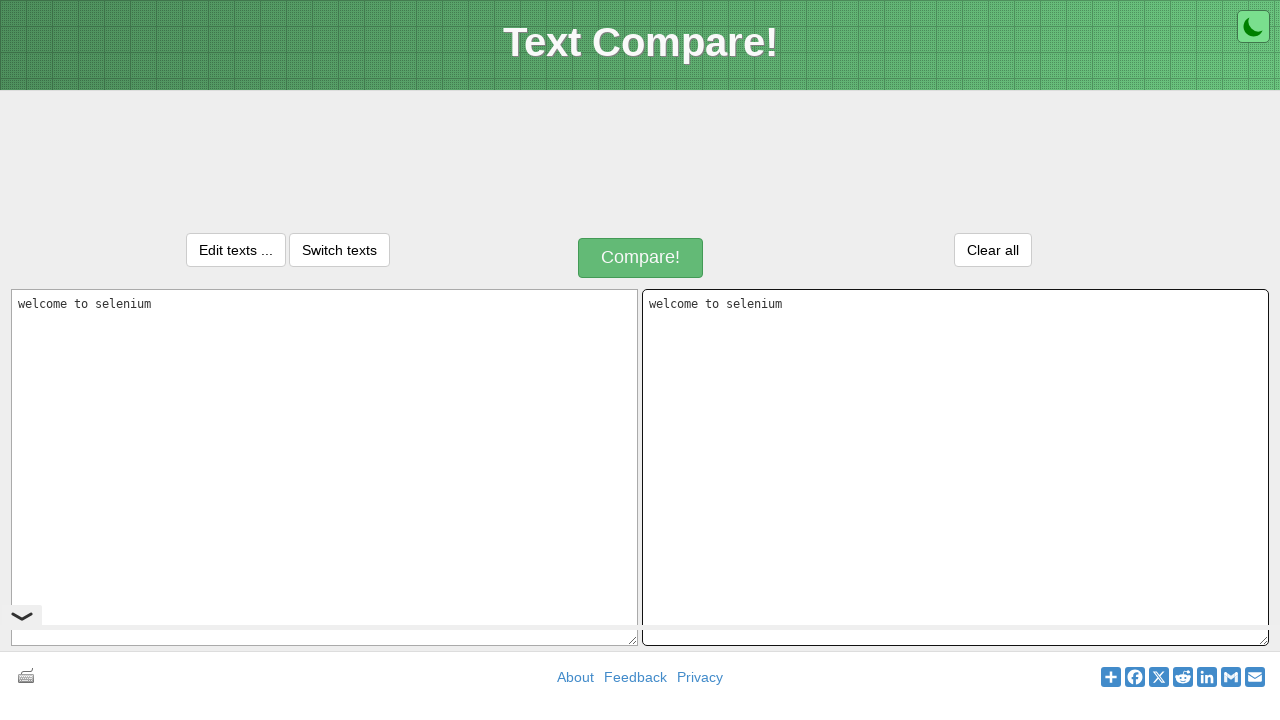

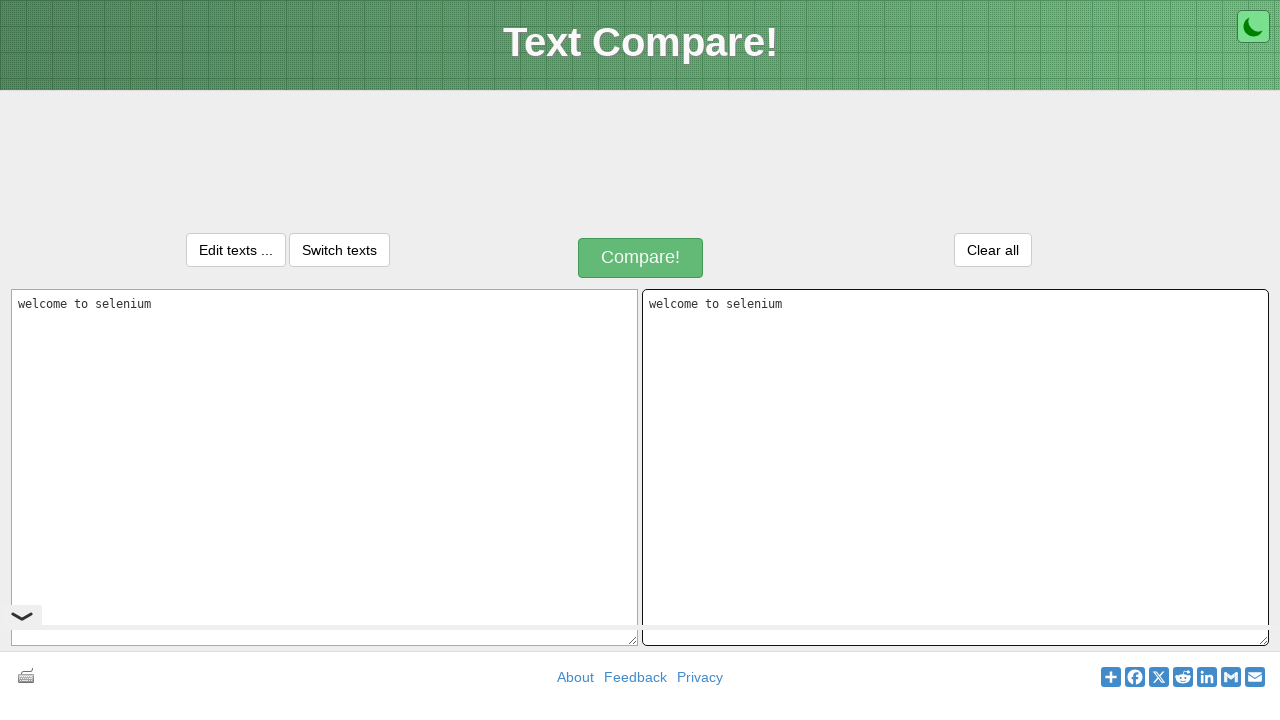